Tests dynamic controls by clicking Remove button, verifying "It's gone!" message appears, then clicking Add button and verifying "It's back!" message appears using implicit wait

Starting URL: https://the-internet.herokuapp.com/dynamic_controls

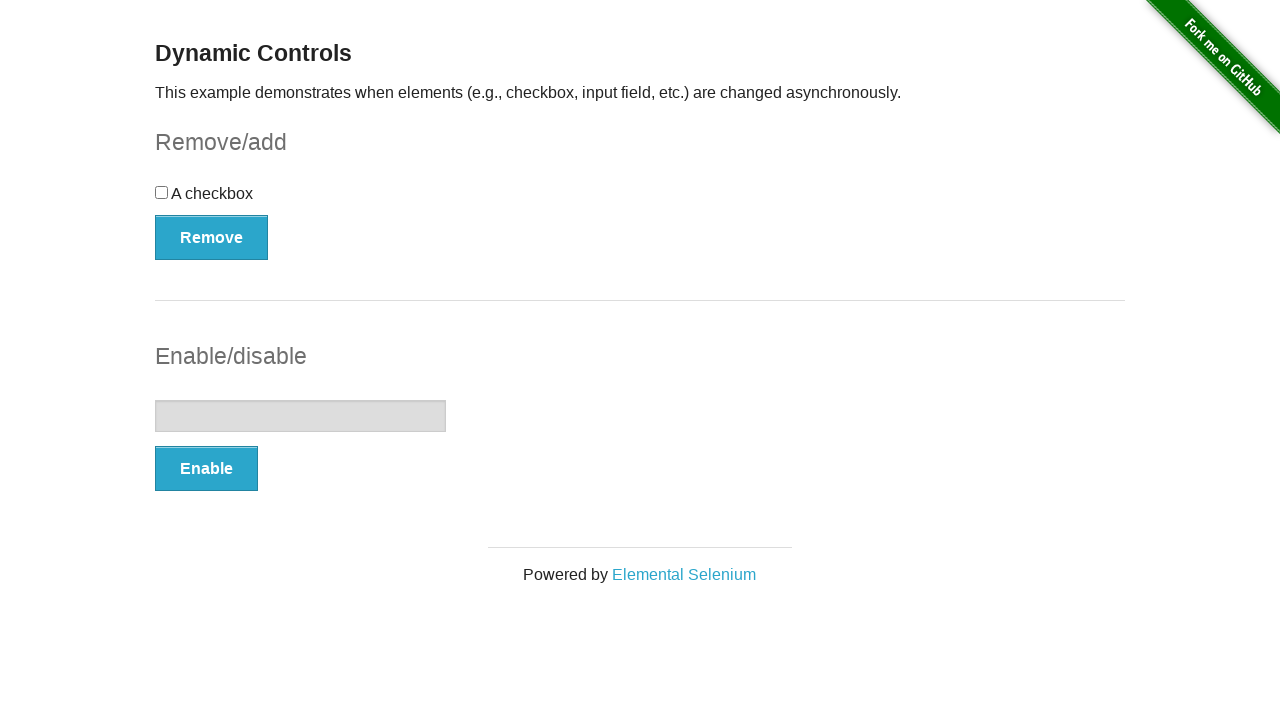

Clicked Remove button to trigger dynamic control removal at (212, 237) on xpath=//button[text()='Remove']
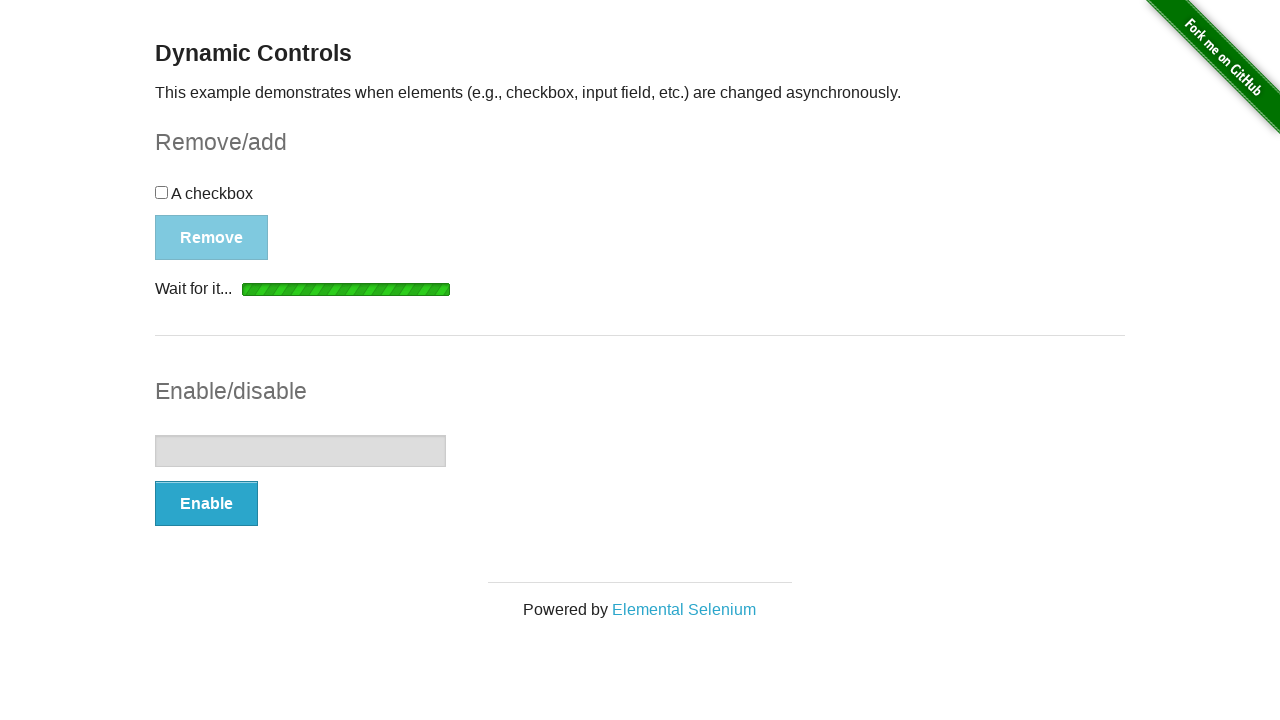

Waited for message element to appear after clicking Remove
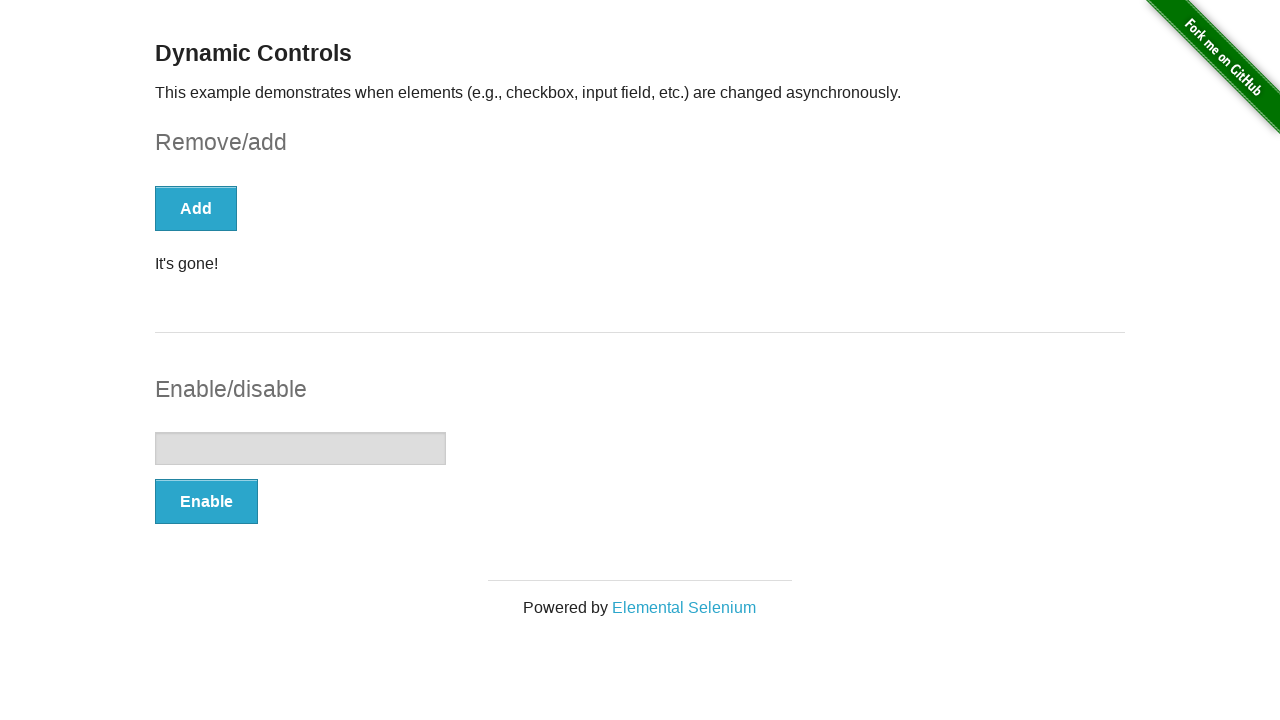

Verified 'It's gone!' message is visible
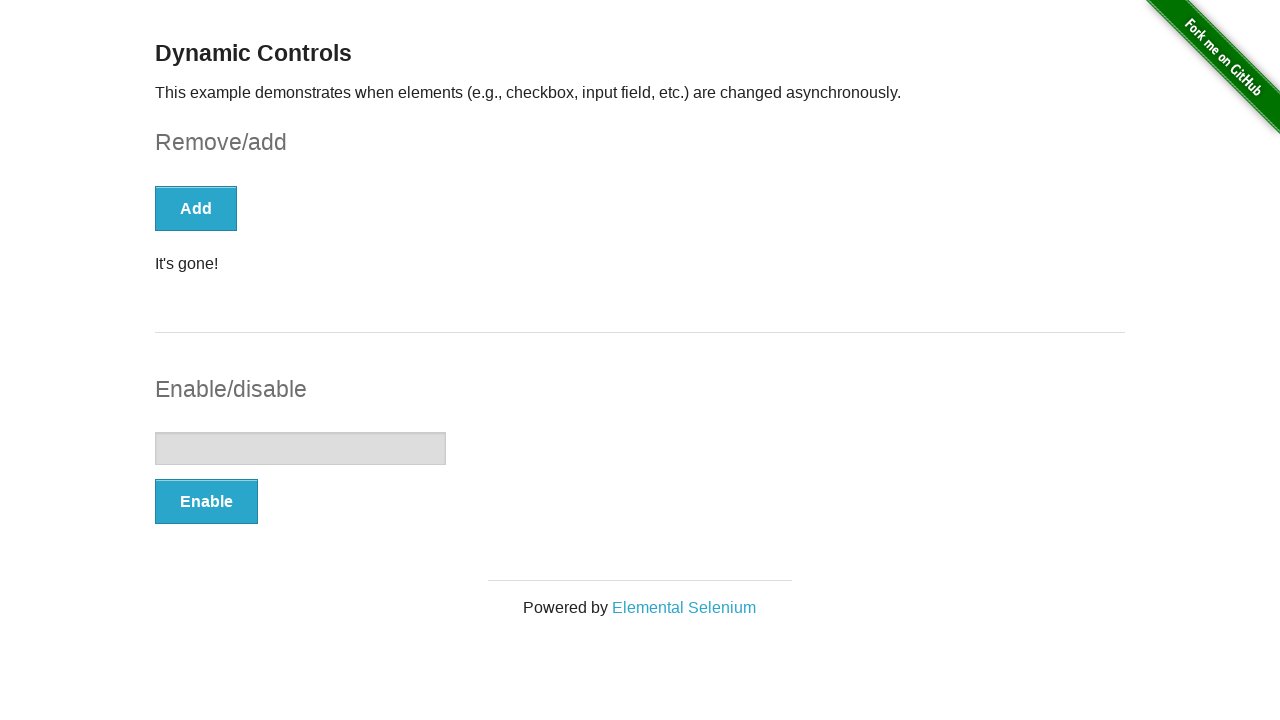

Clicked Add button to restore the dynamic control at (196, 208) on xpath=//button[text()='Add']
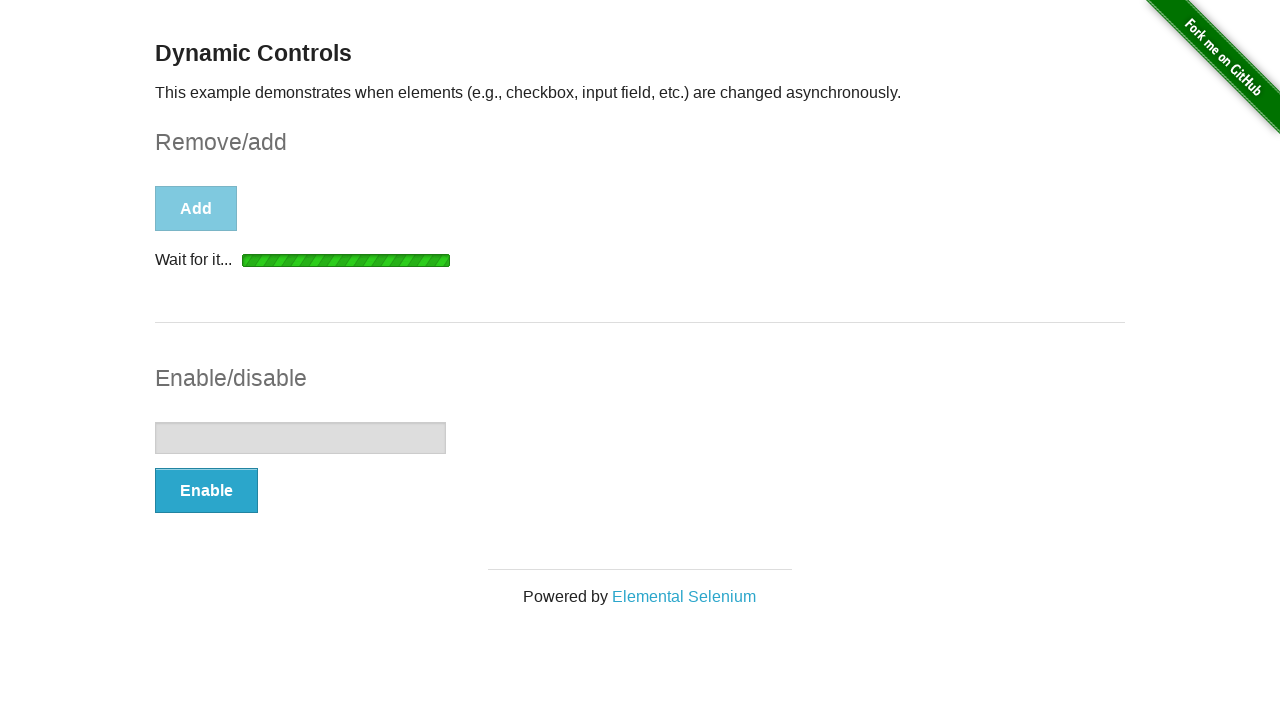

Waited for message element to appear after clicking Add
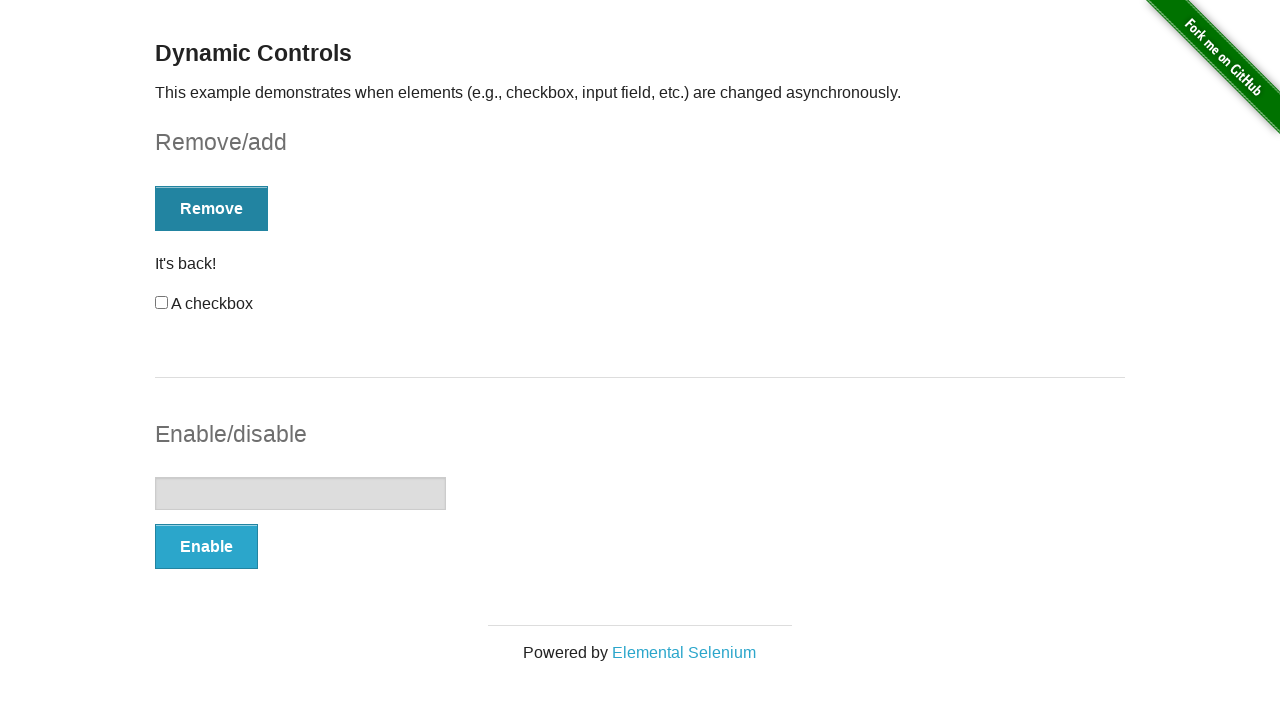

Verified 'It's back!' message is visible
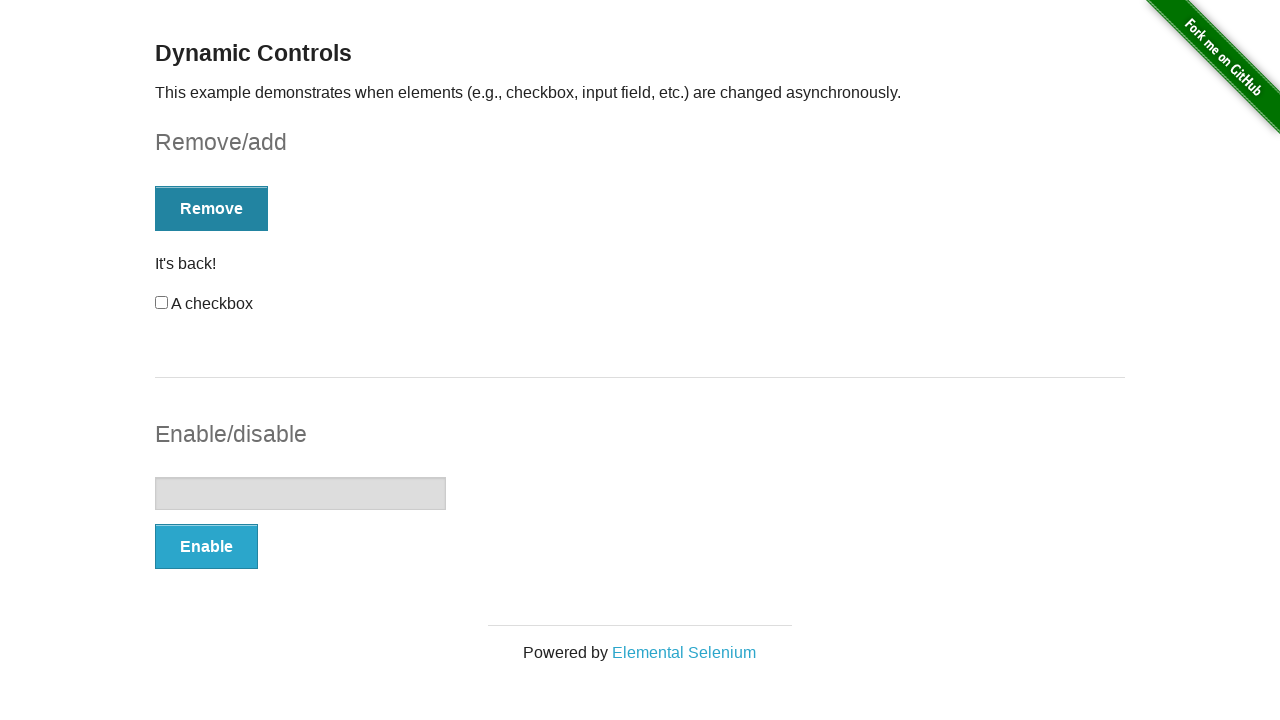

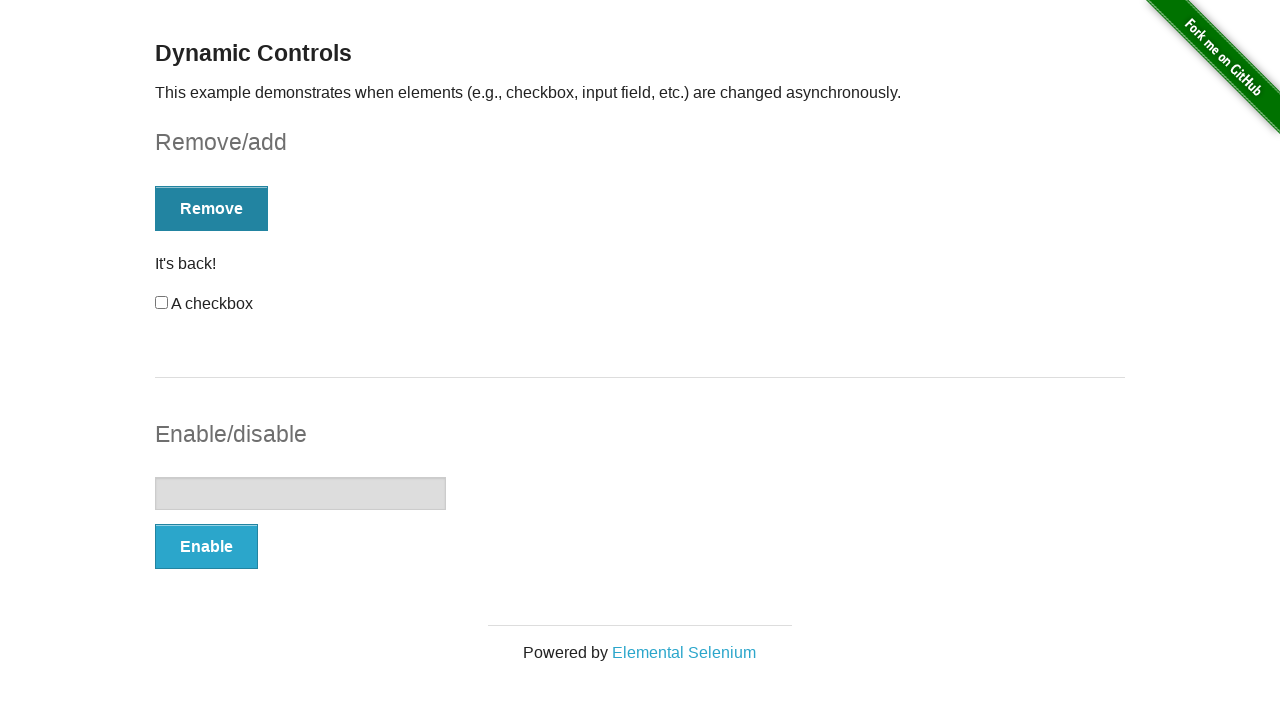